Navigates through INDEC website to access labor market data by clicking through menu items: Statistics > Work and Income > Labor Market, then downloads a labor market indicators file.

Starting URL: https://www.indec.gob.ar/

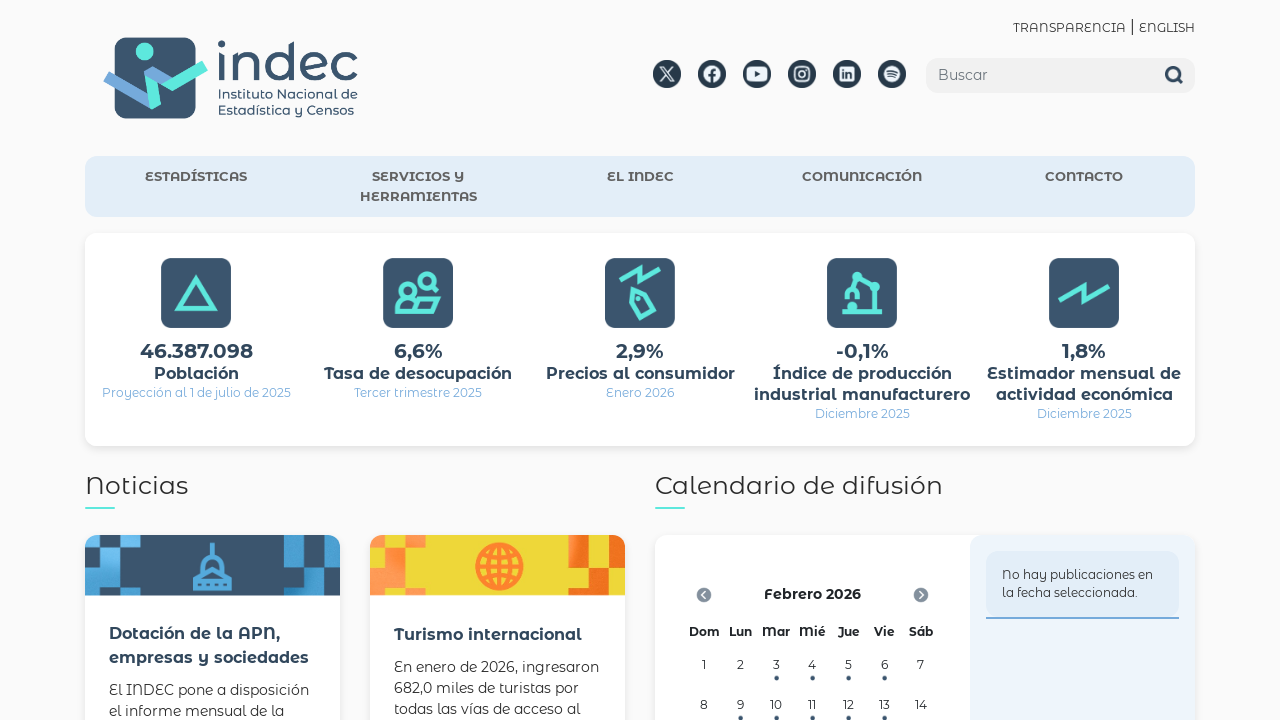

Clicked on ESTADÍSTICAS menu at (196, 177) on text=ESTADÍSTICAS
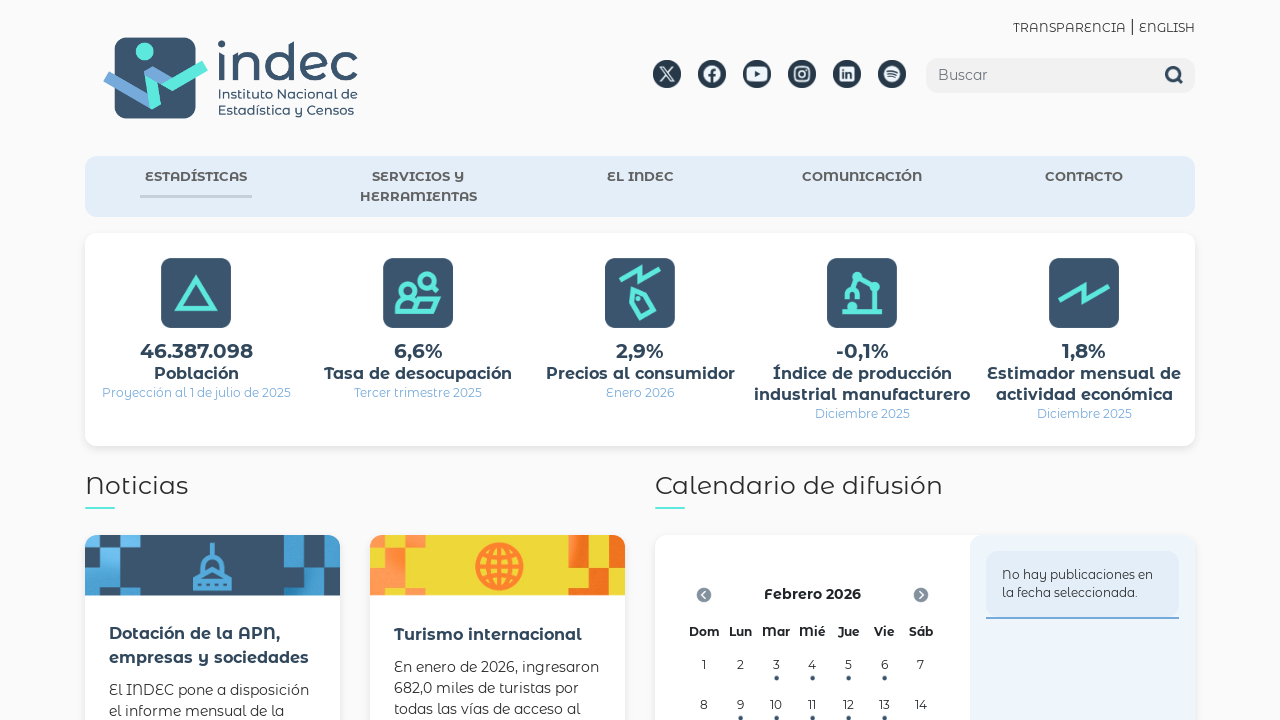

Clicked on Trabajo e ingresos (Work and Income) and navigated to new page at (548, 13) on text=Trabajo e ingresos
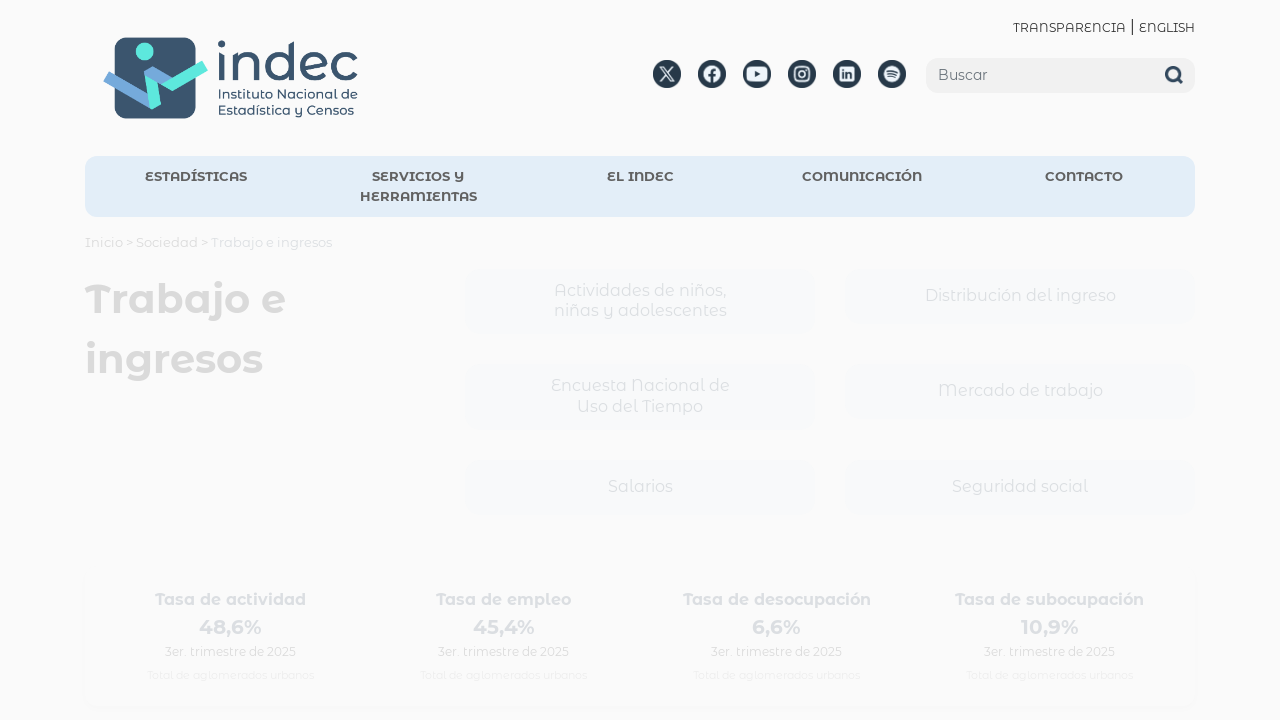

Clicked on Mercado de trabajo (Labor Market) and navigated to new page at (1020, 392) on text=Mercado de trabajo
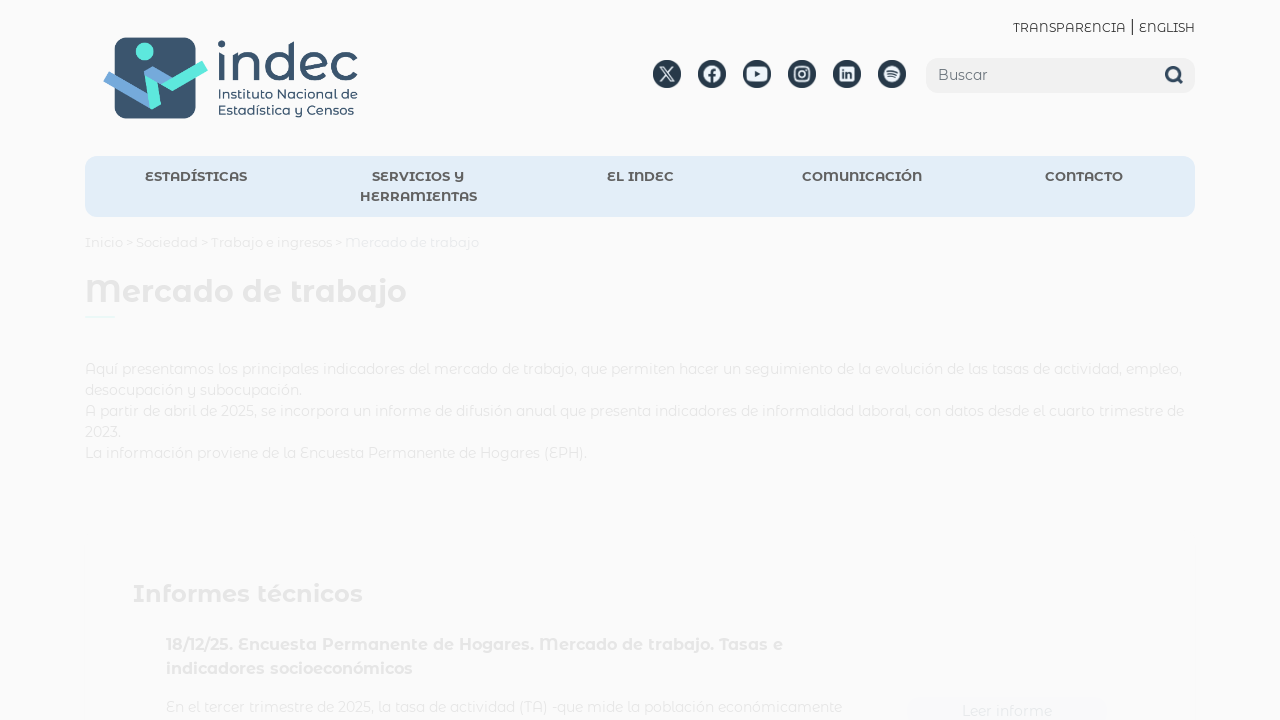

Clicked to download labor market indicators file at (566, 360) on xpath=//*[@id="contenidoSecundario"]/div[2]/div[2]/div/div/div/div/a[1]
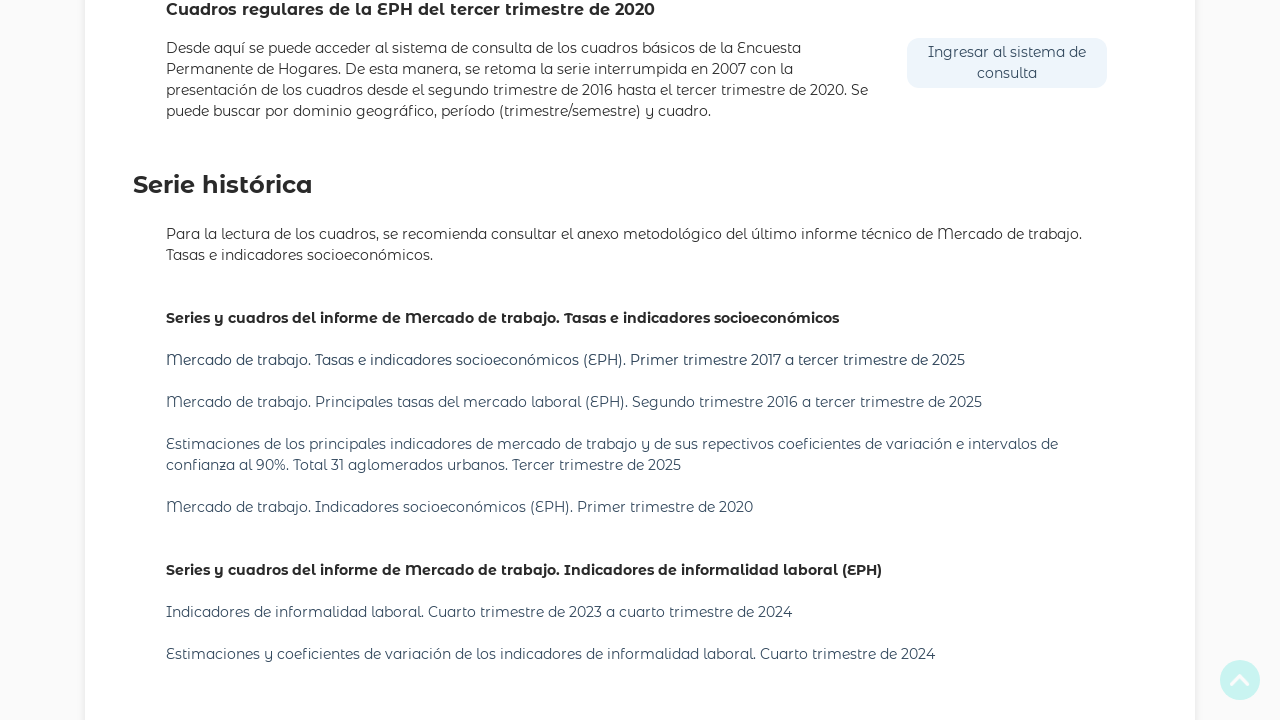

Download link confirmed and ready
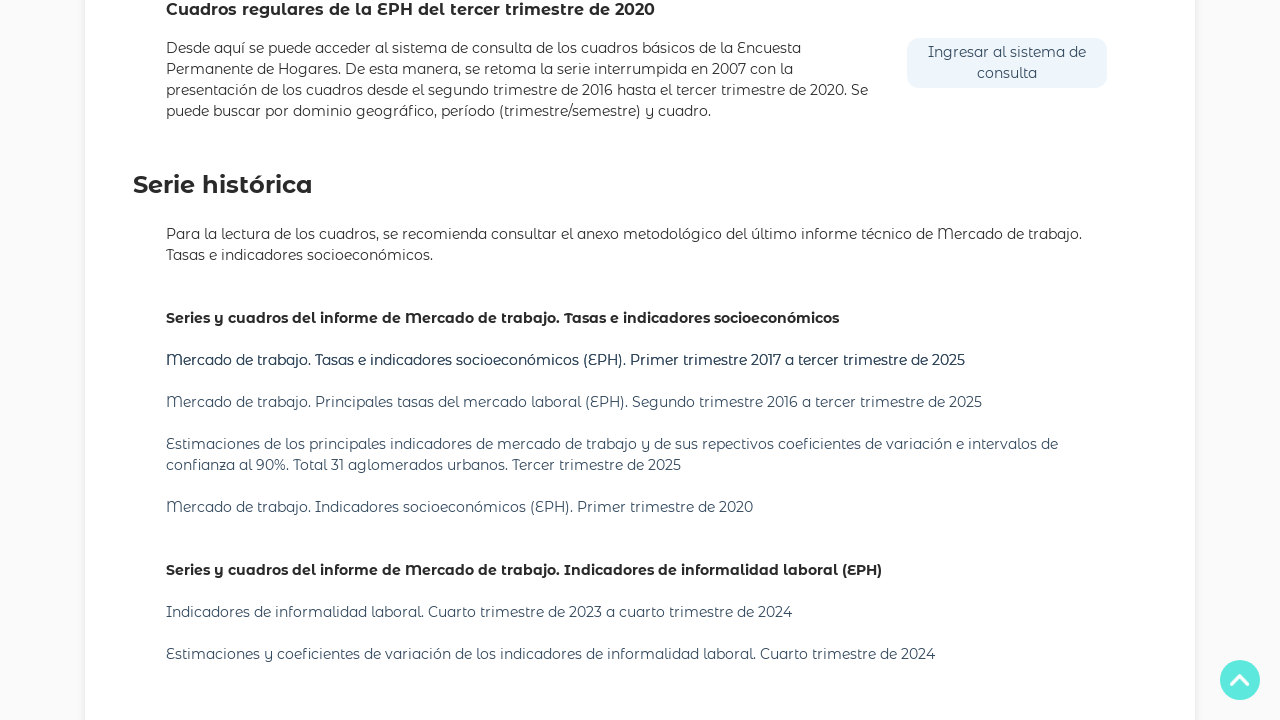

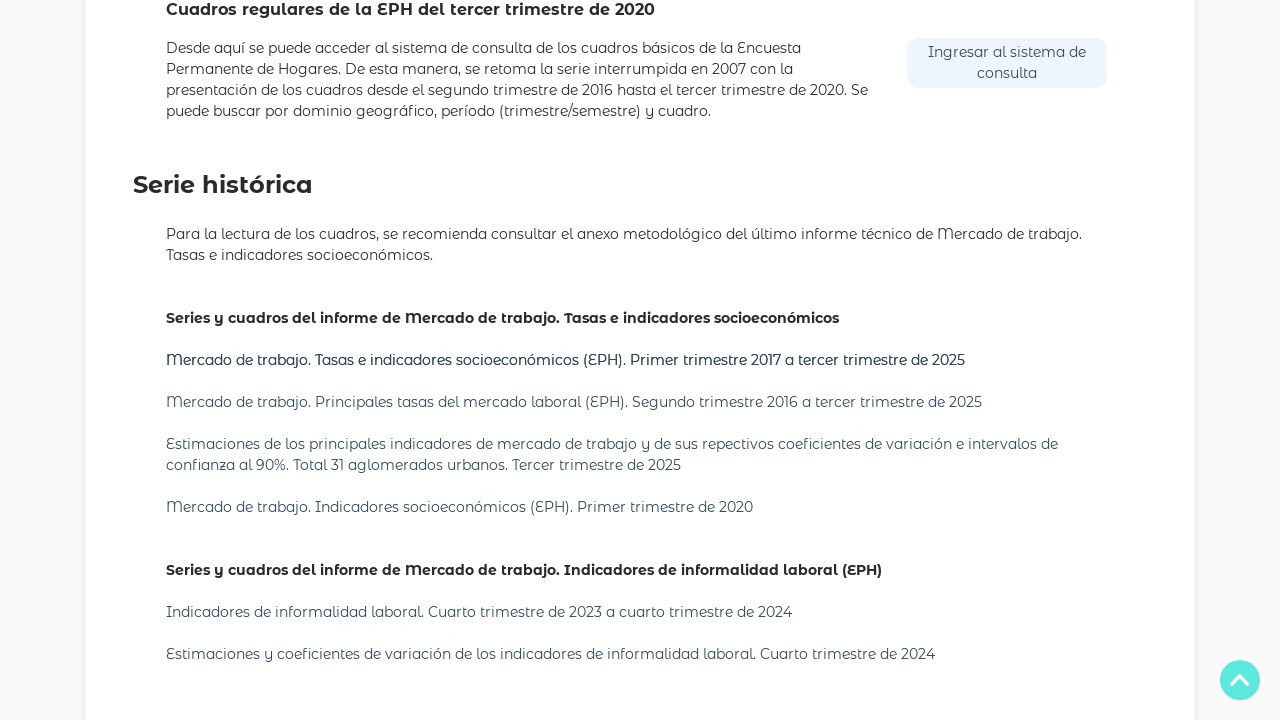